Tests handling of a prompt popup by triggering it, entering text, and accepting it

Starting URL: https://demoqa.com/alerts

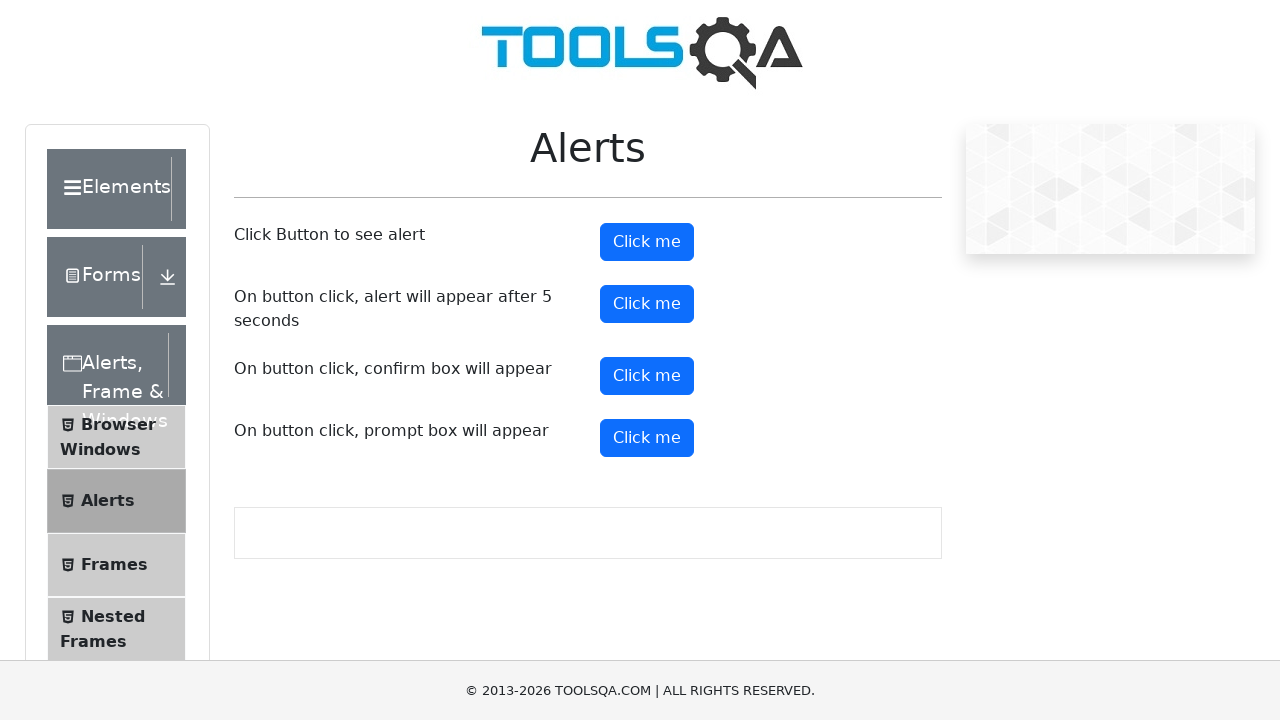

Scrolled down 200 pixels to reveal prompt button
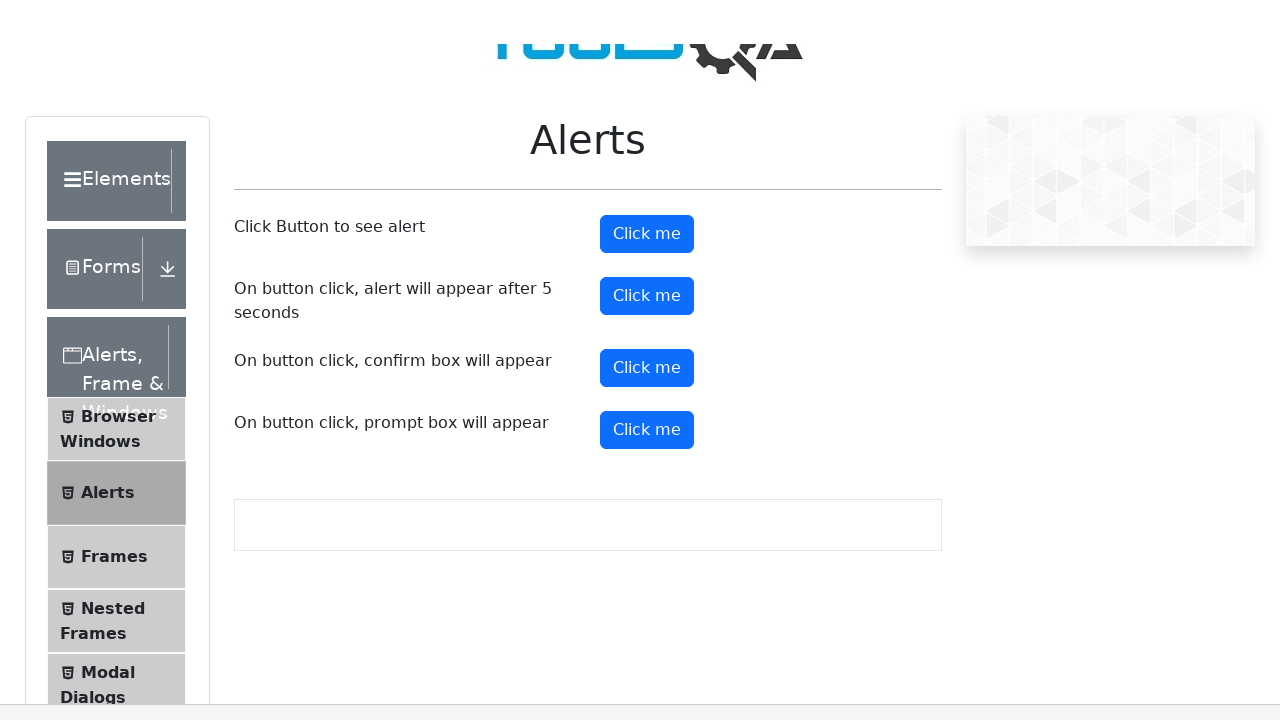

Registered dialog handler to accept prompt with 'sanket'
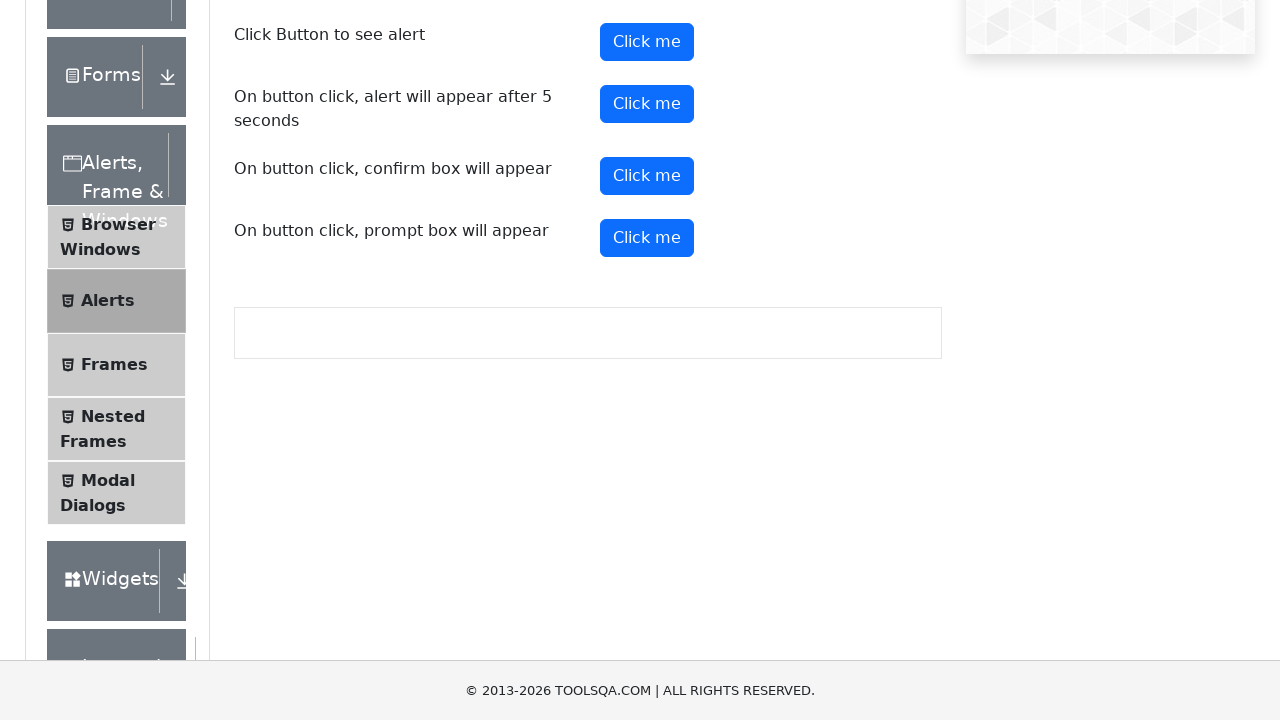

Clicked prompt button to trigger popup at (647, 238) on #promtButton
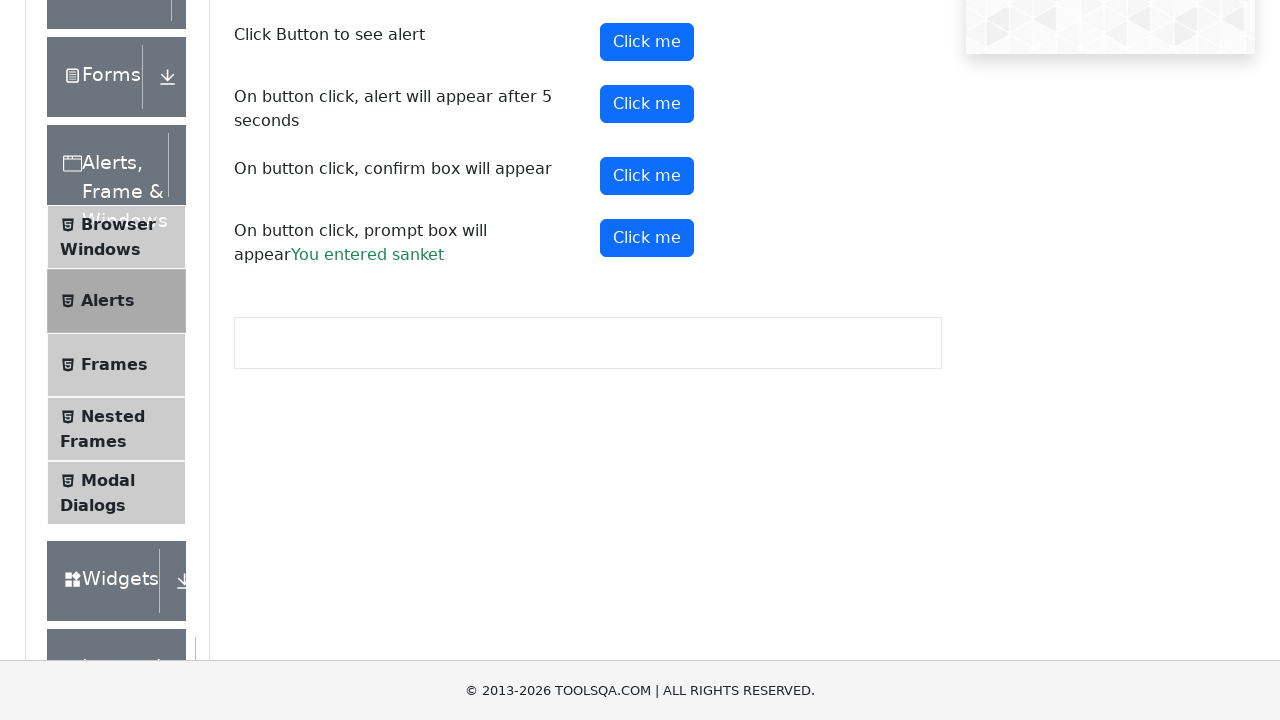

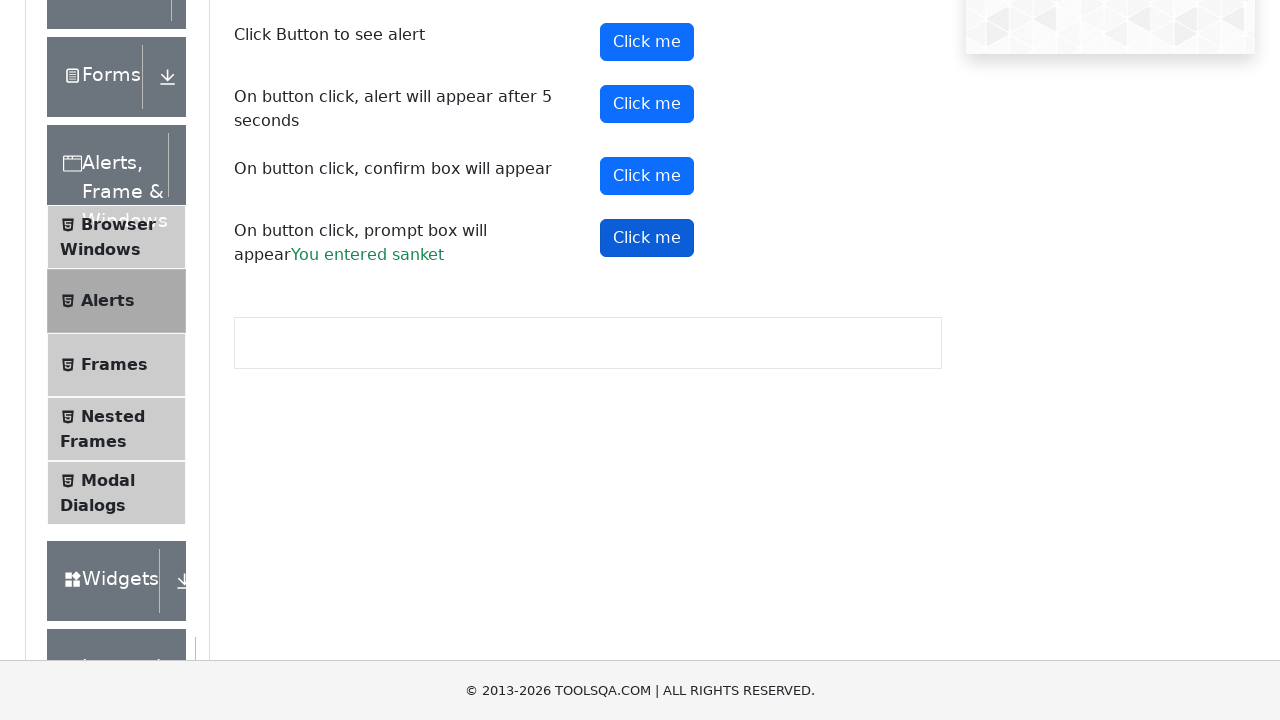